Navigates to Veneta Blinds Australia website and verifies the page loads successfully by checking the page title is present.

Starting URL: https://venetablinds.com.au/

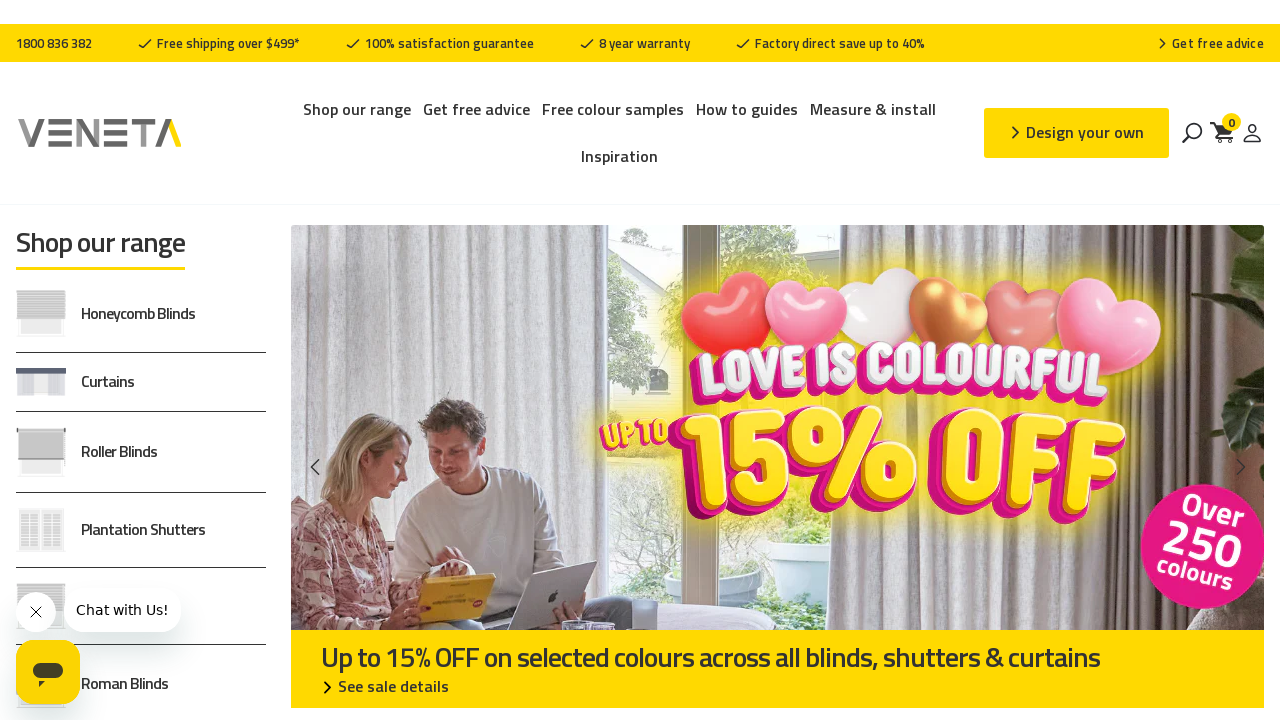

Navigated to Veneta Blinds Australia website
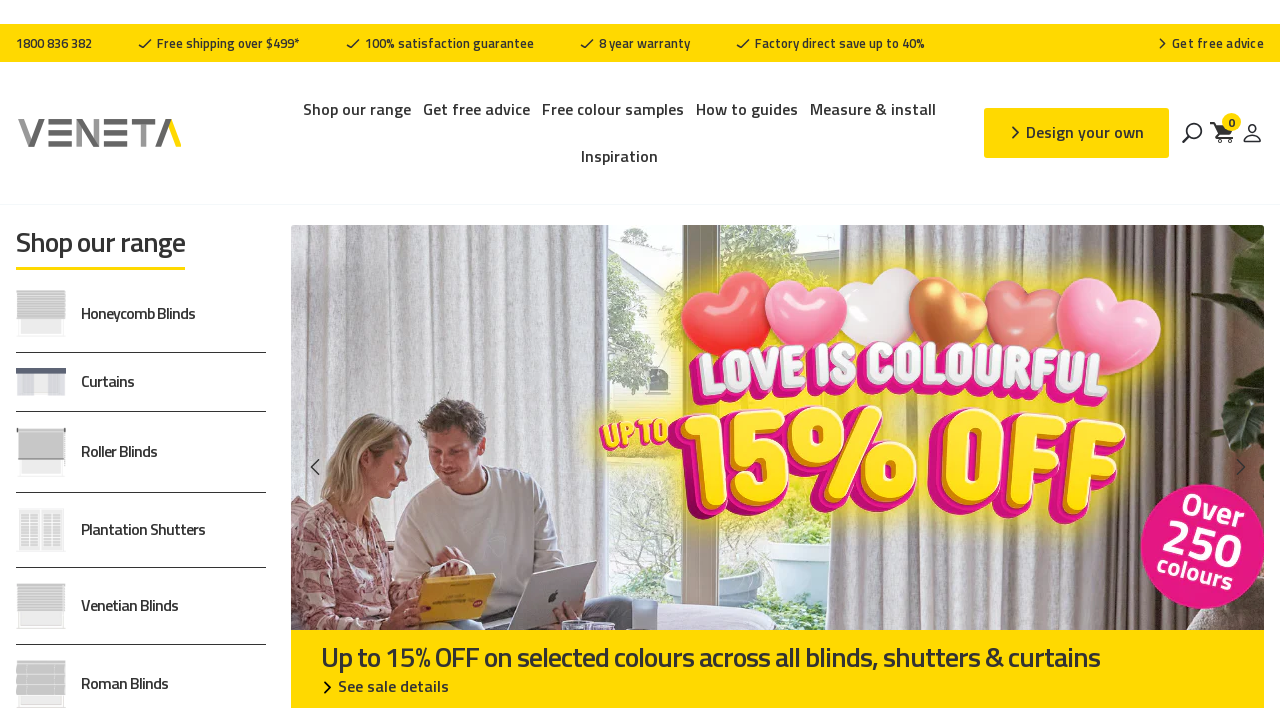

Page DOM content fully loaded
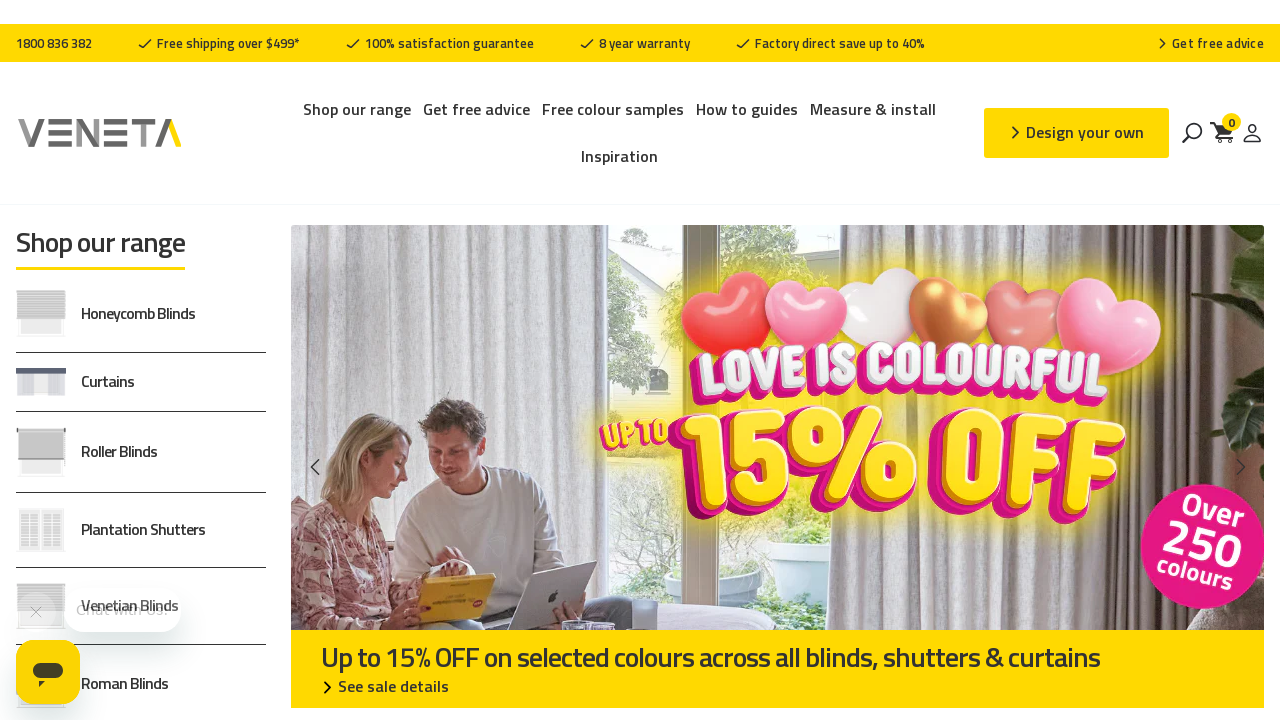

Verified page title is present and not empty
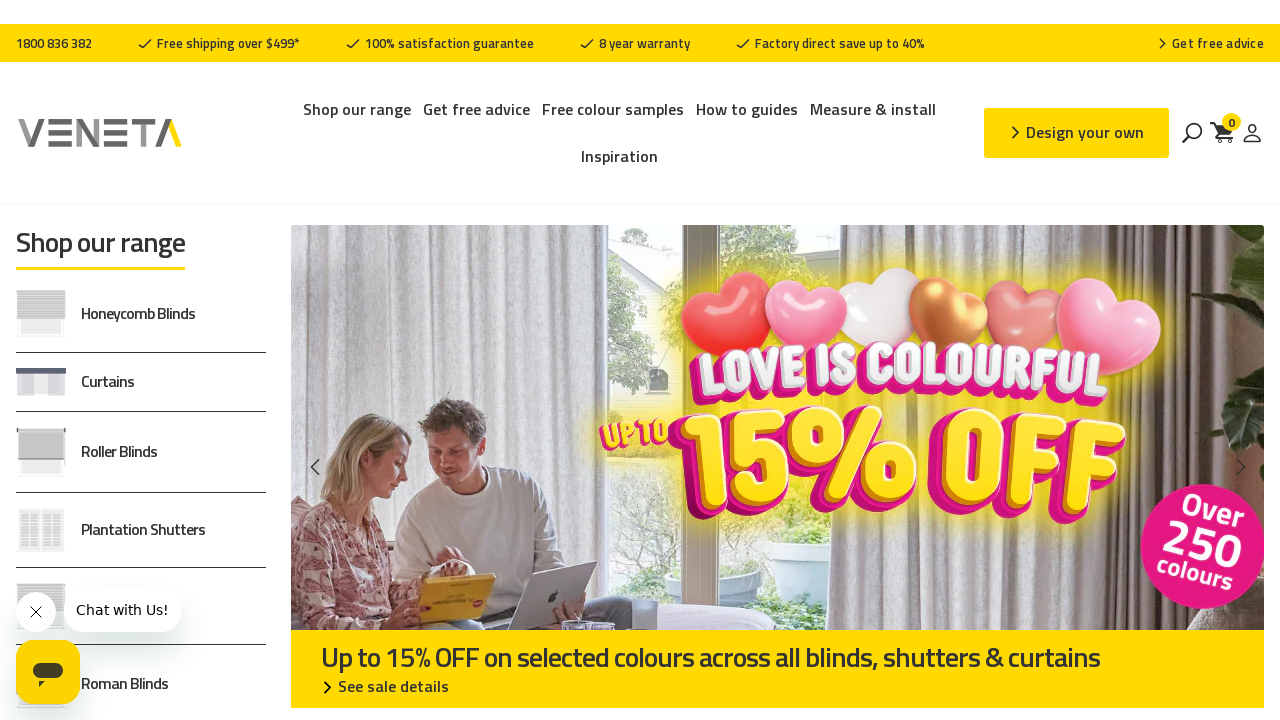

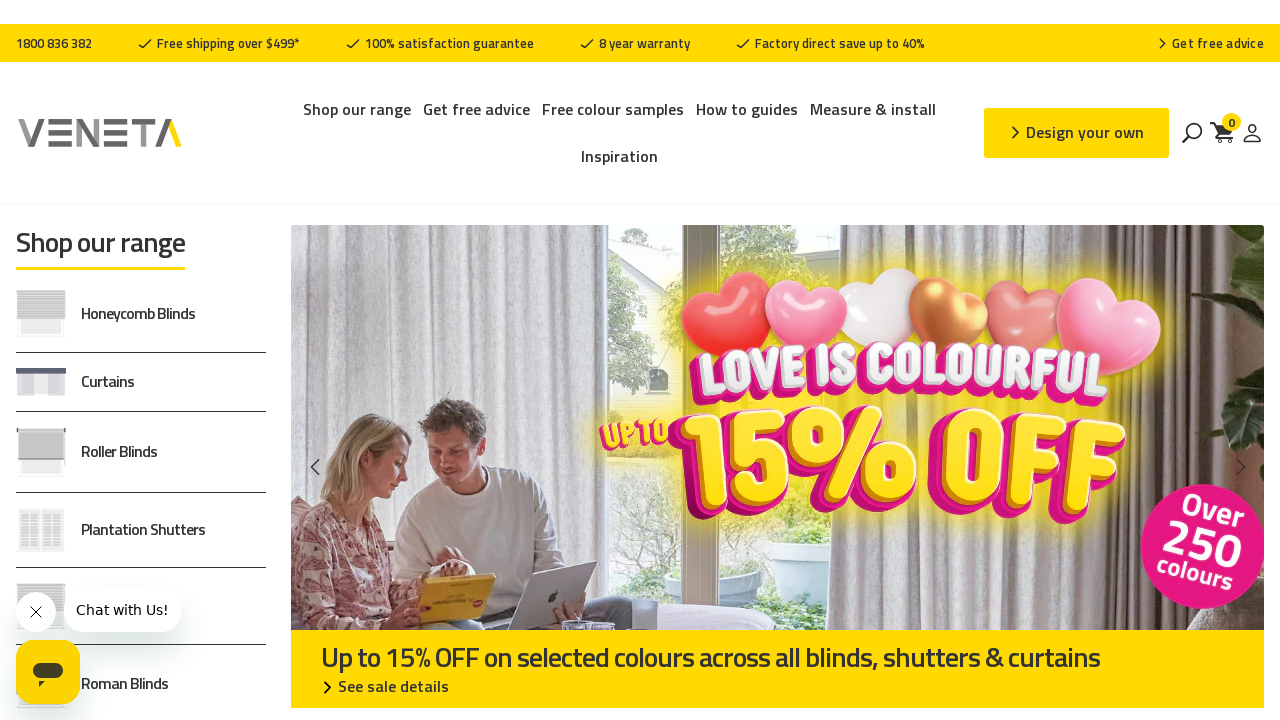